Tests jQuery UI selectable functionality by holding Control key and clicking multiple items to select them non-contiguously

Starting URL: https://jqueryui.com/selectable/

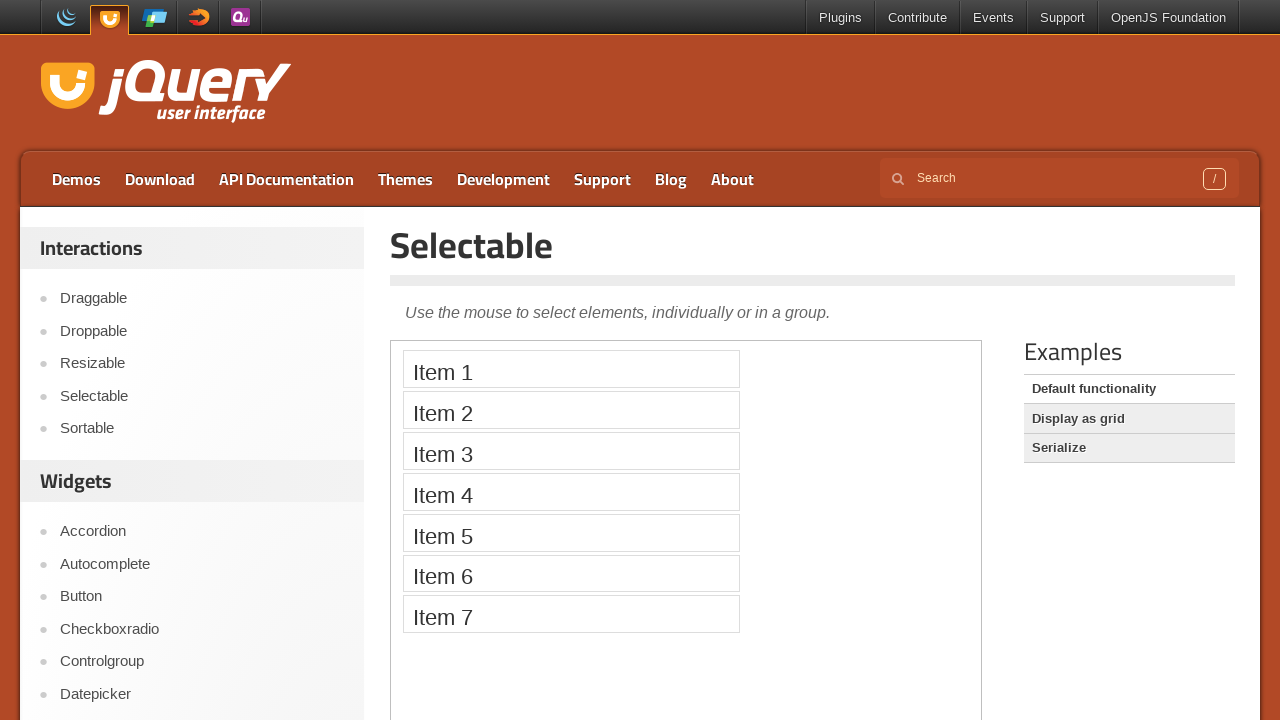

Located demo iframe
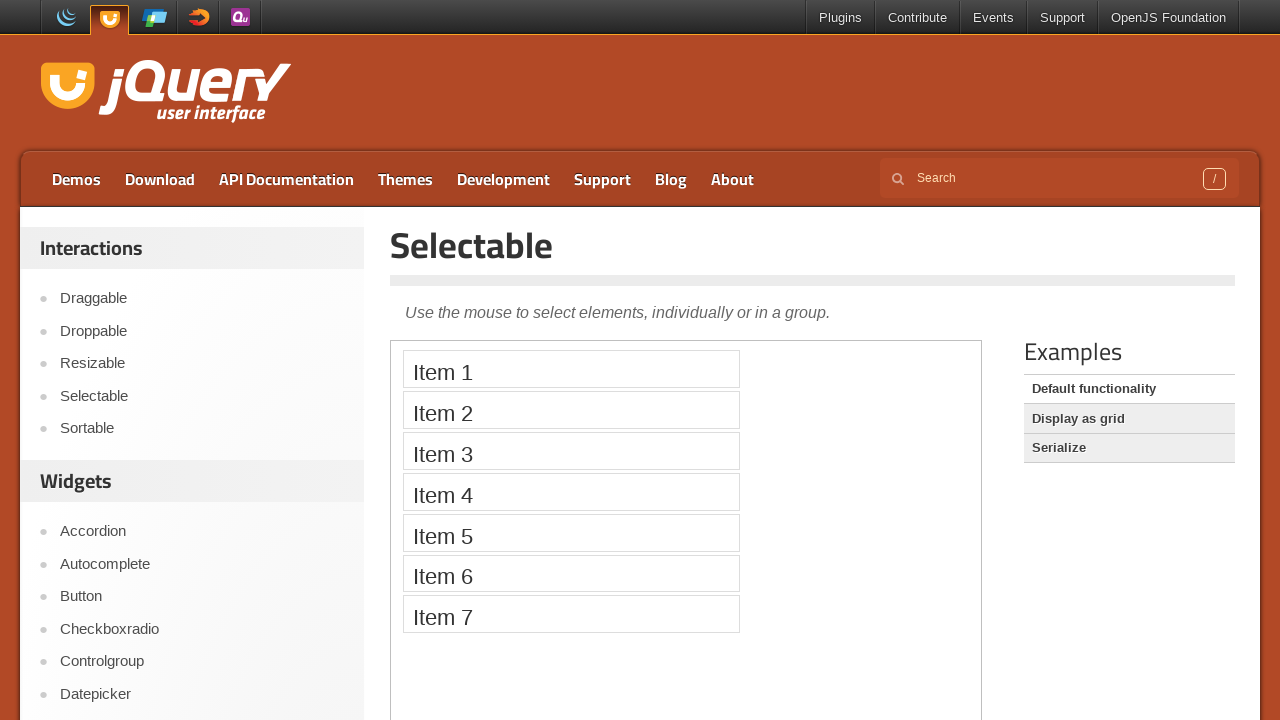

Clicked Item 1 while holding Control key at (571, 369) on iframe.demo-frame >> internal:control=enter-frame >> xpath=//li[text()='Item 1']
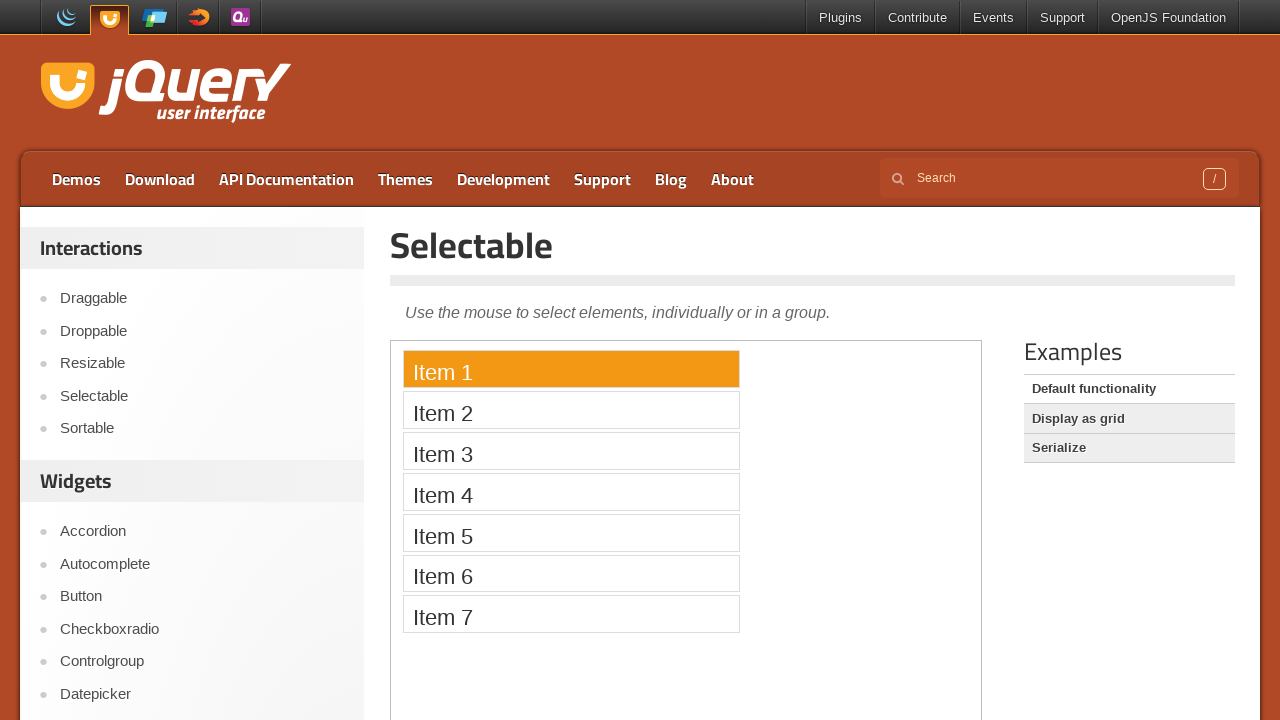

Clicked Item 3 while holding Control key at (571, 451) on iframe.demo-frame >> internal:control=enter-frame >> xpath=//li[text()='Item 3']
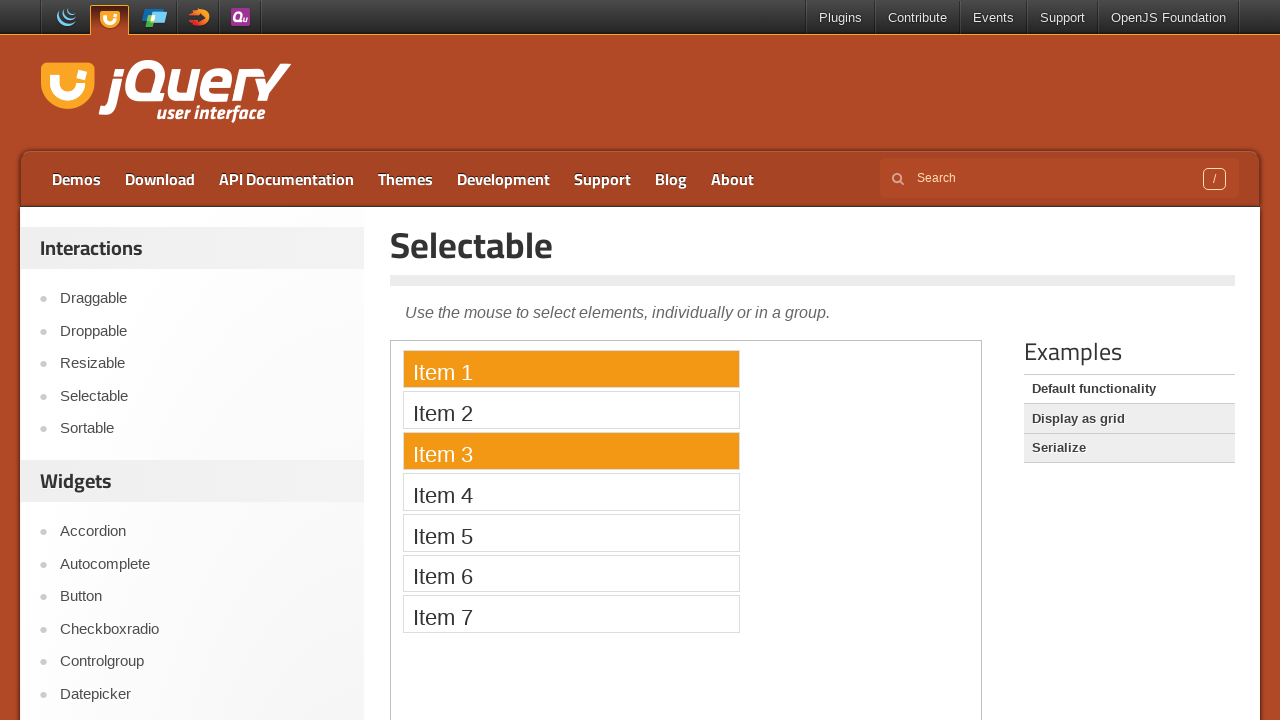

Clicked Item 5 while holding Control key at (571, 532) on iframe.demo-frame >> internal:control=enter-frame >> xpath=//li[text()='Item 5']
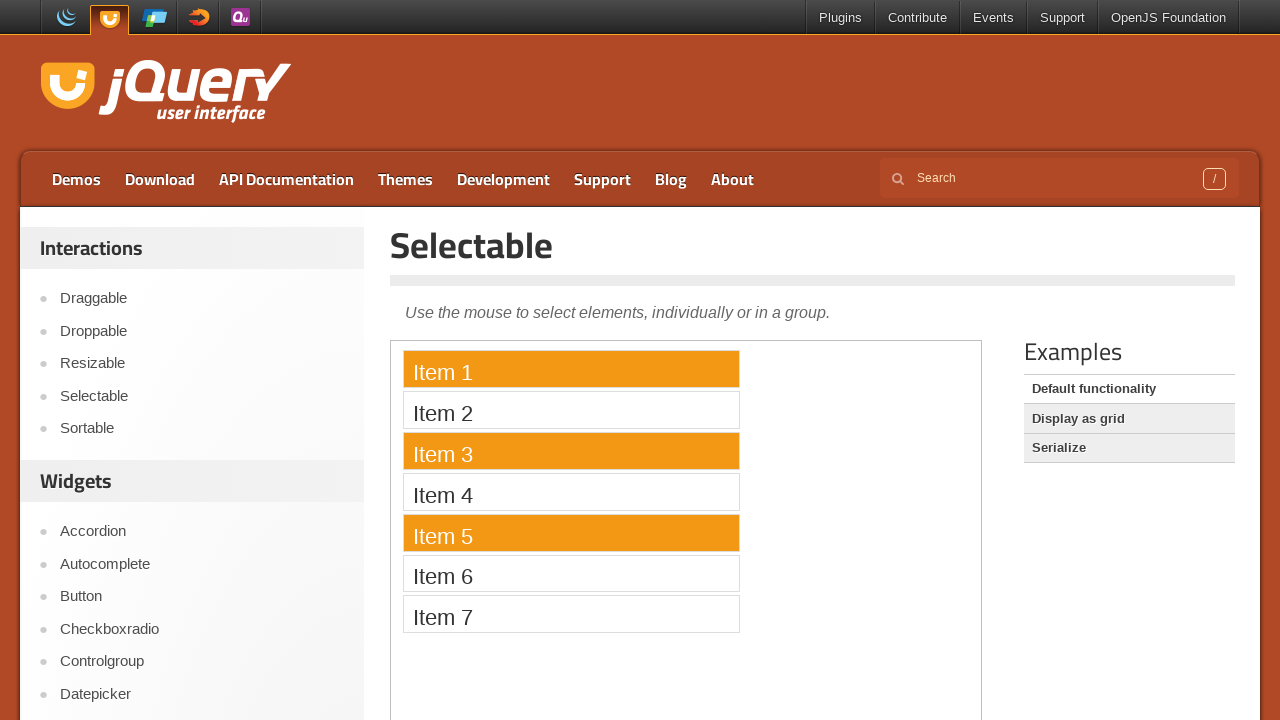

Clicked Item 7 while holding Control key at (571, 614) on iframe.demo-frame >> internal:control=enter-frame >> xpath=//li[text()='Item 7']
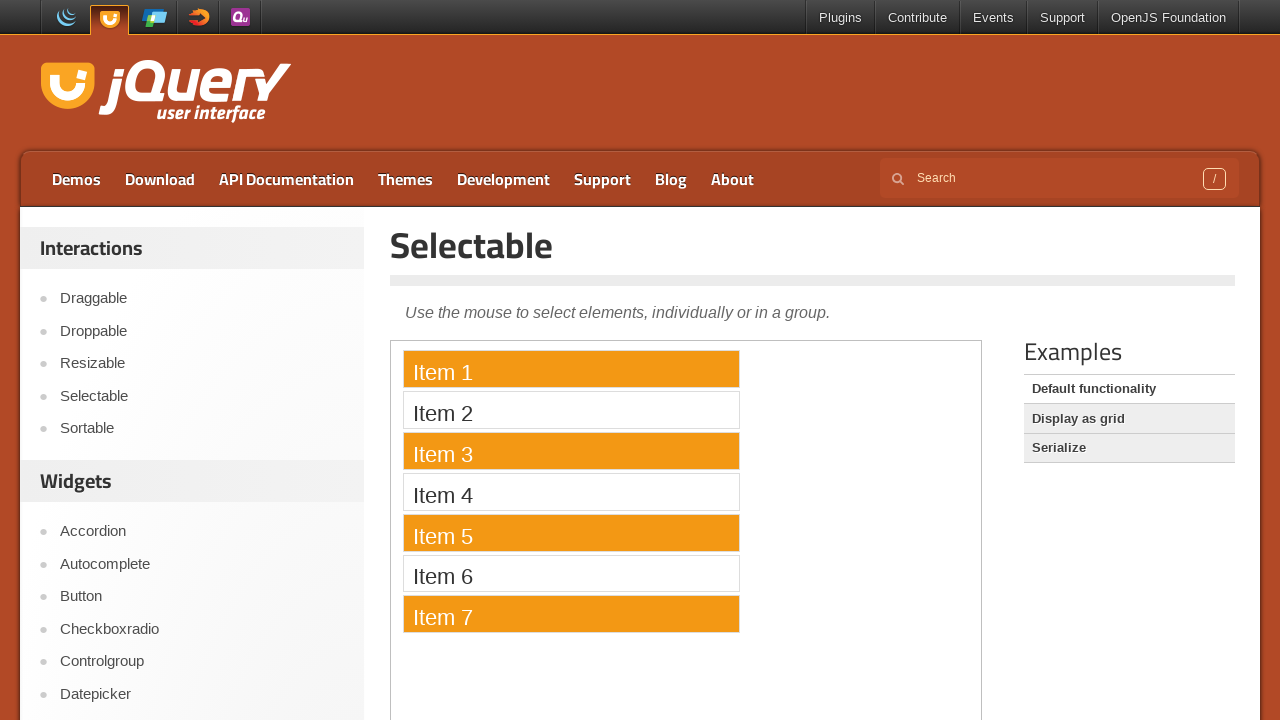

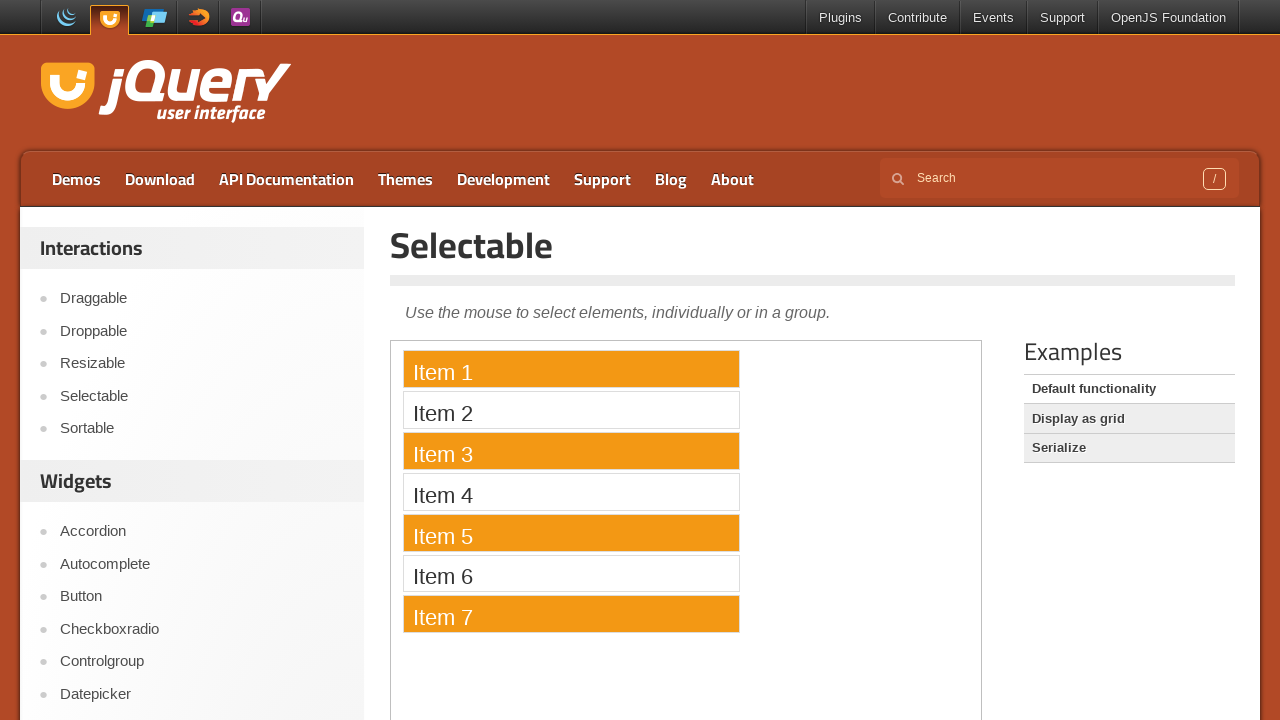